Tests the datepicker functionality by entering a date value into the date field and pressing Enter to confirm the selection

Starting URL: https://formy-project.herokuapp.com/datepicker

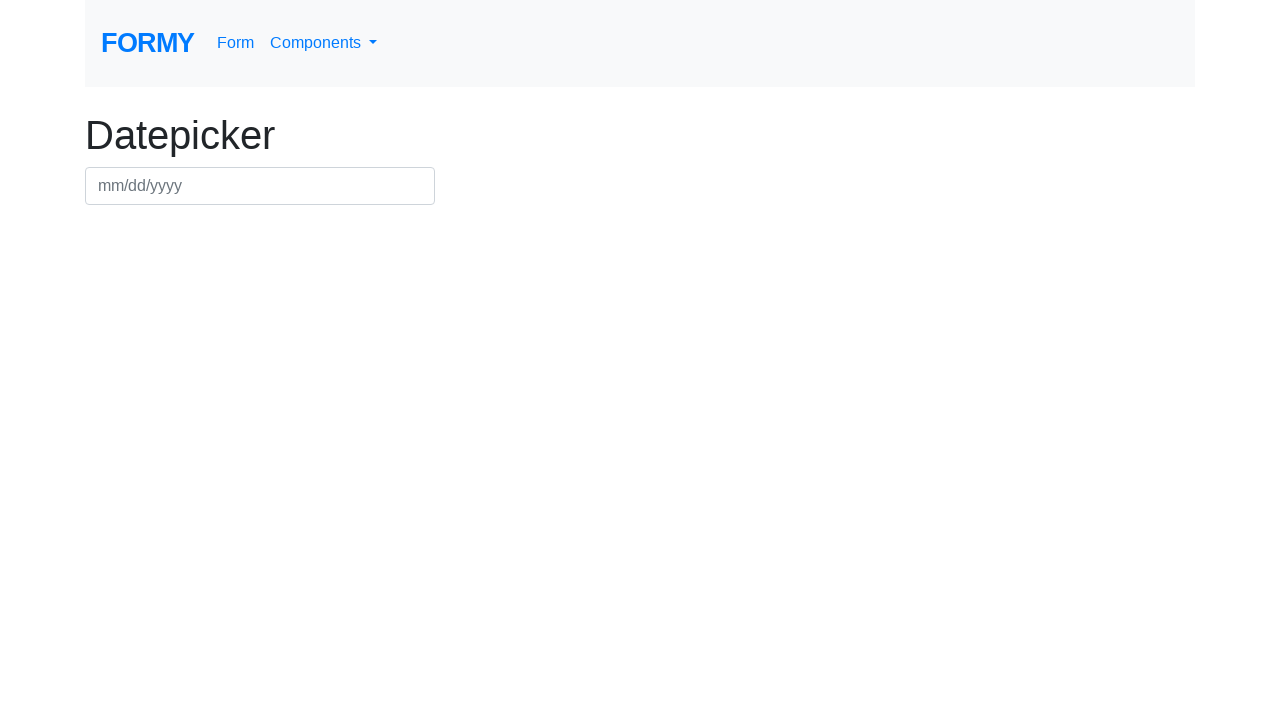

Filled datepicker field with date 08/22/2024 on #datepicker
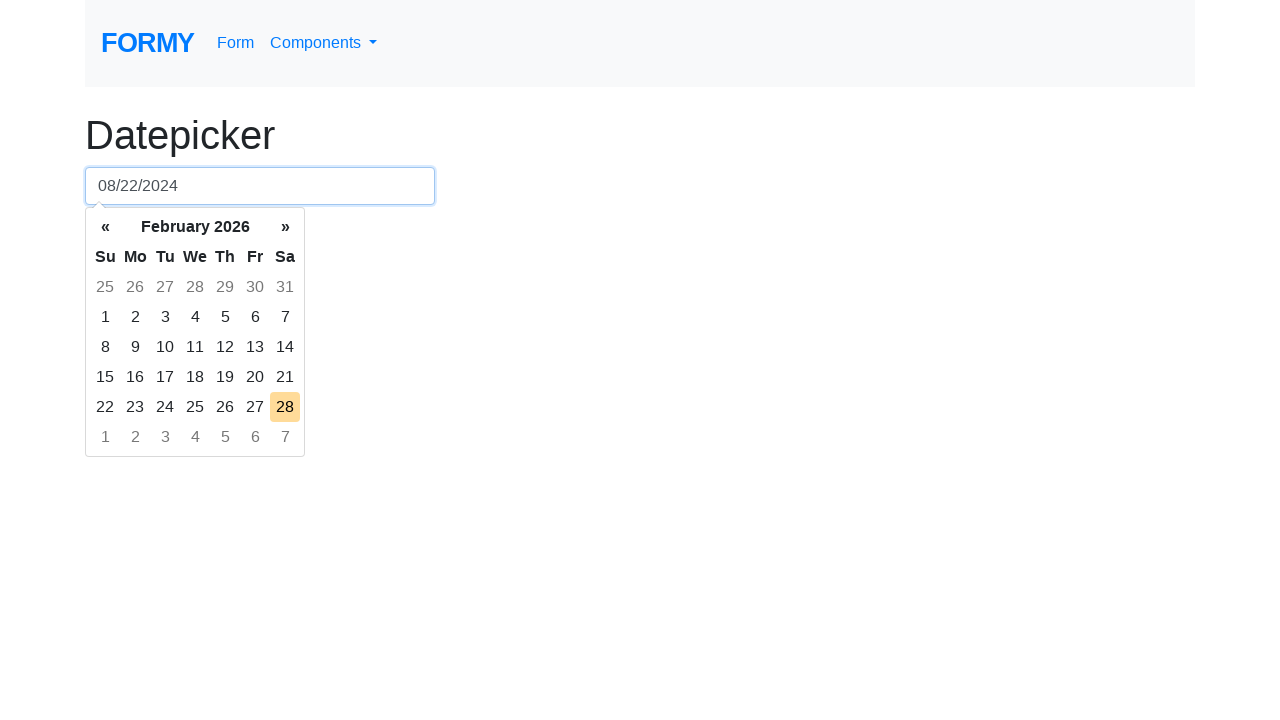

Pressed Enter to confirm date selection on #datepicker
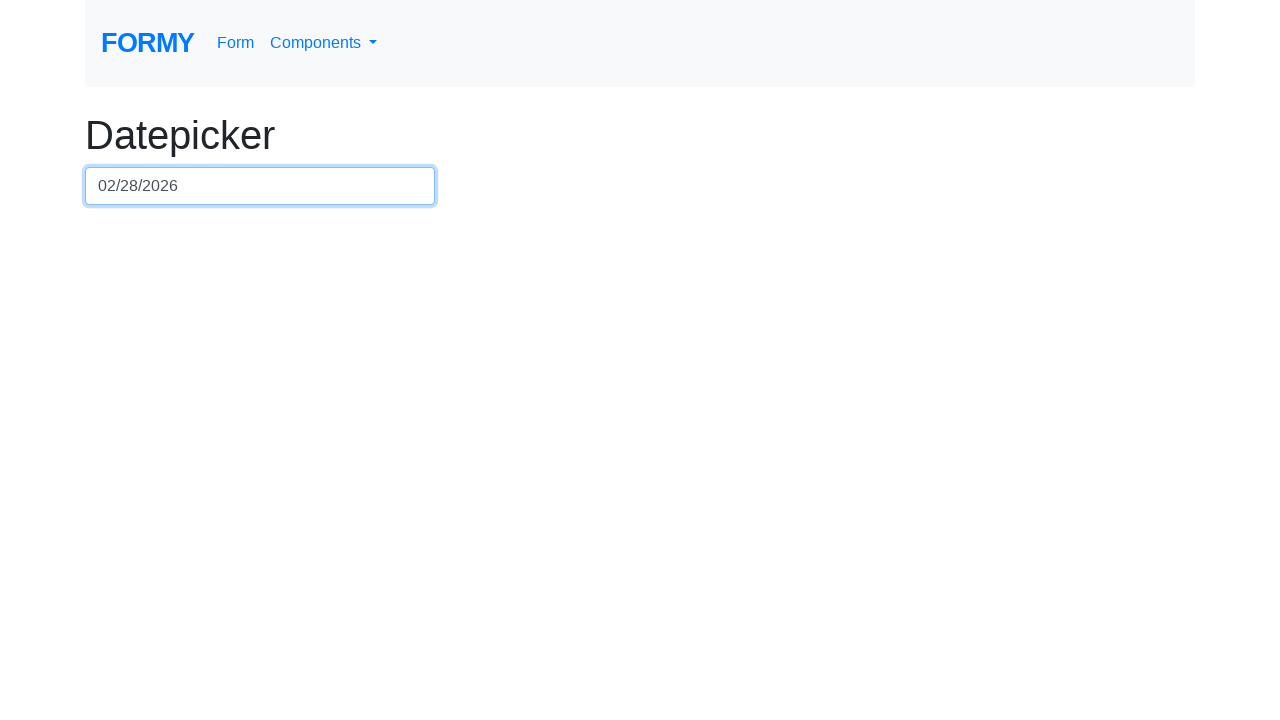

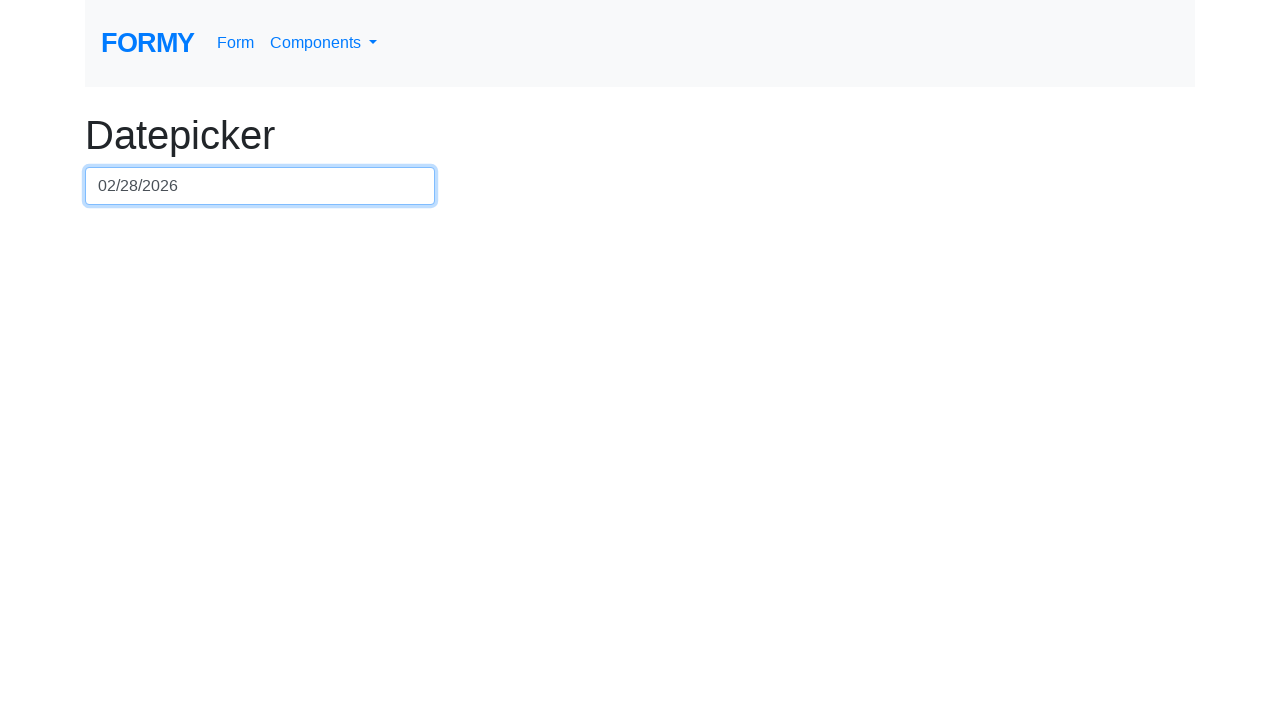